Tests that a locked out user cannot login and receives an error message

Starting URL: https://www.saucedemo.com/

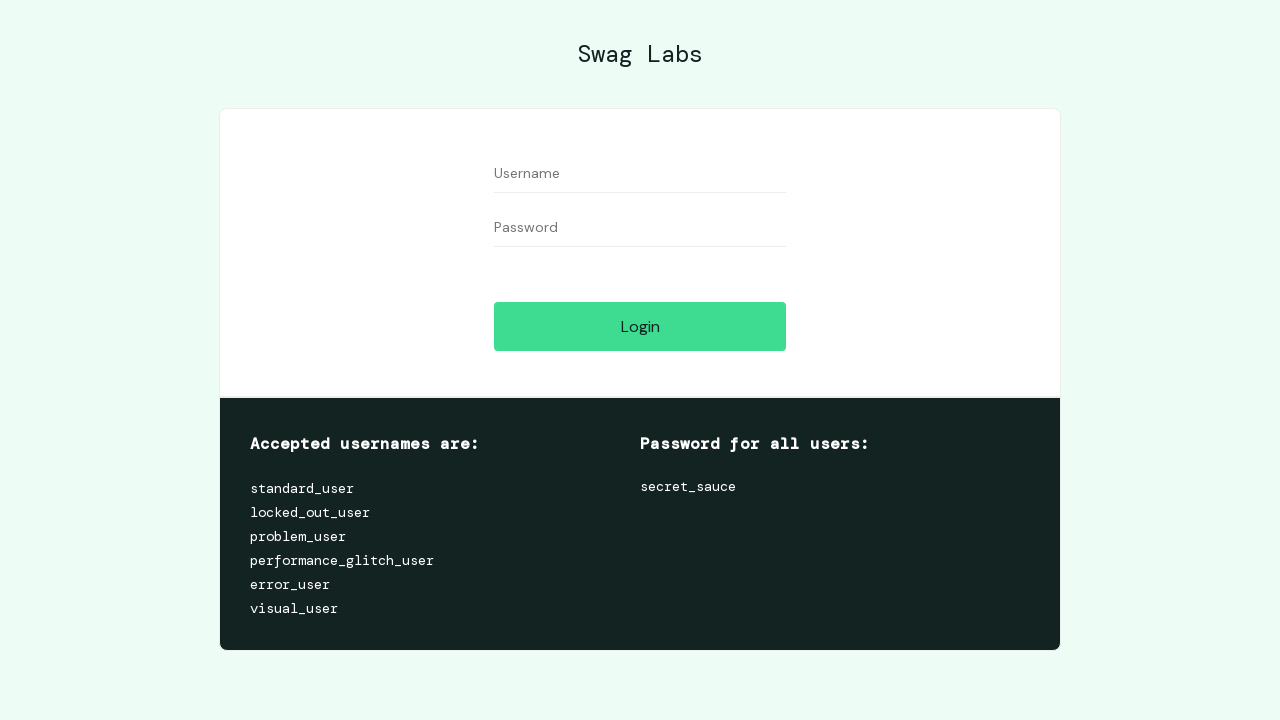

Filled username field with 'locked_out_user' on #user-name
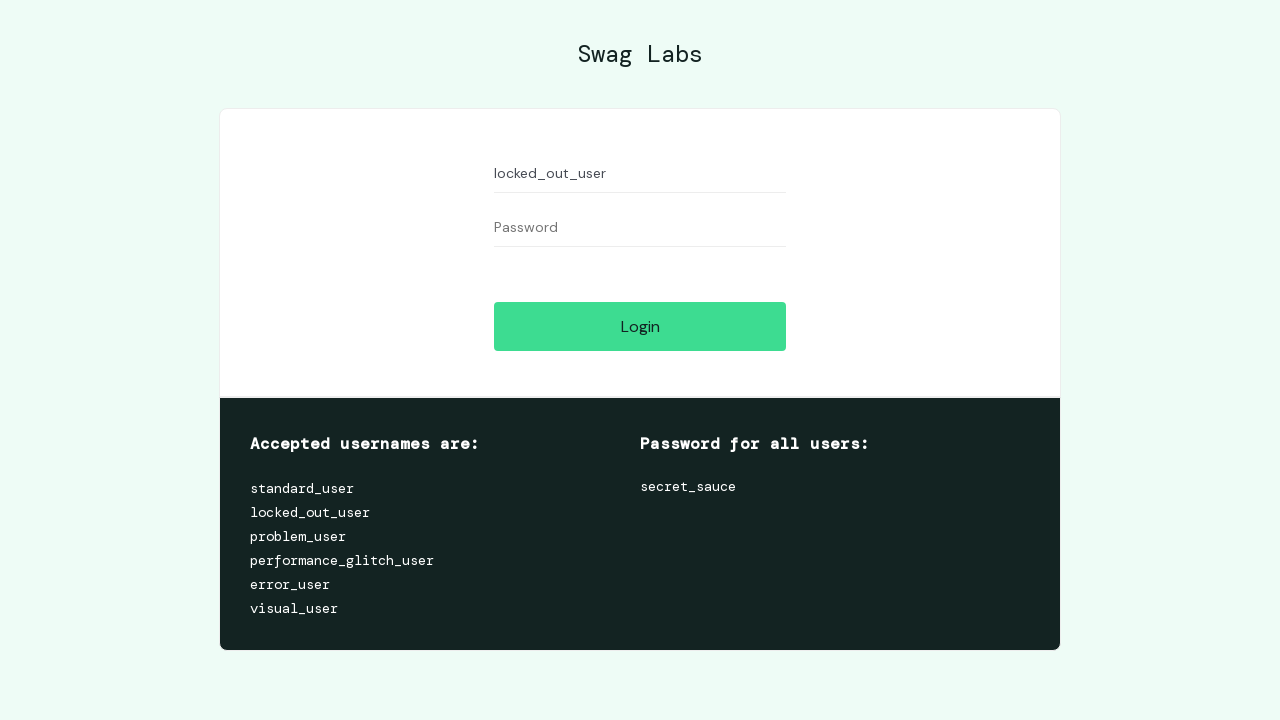

Filled password field with 'secret_sauce' on #password
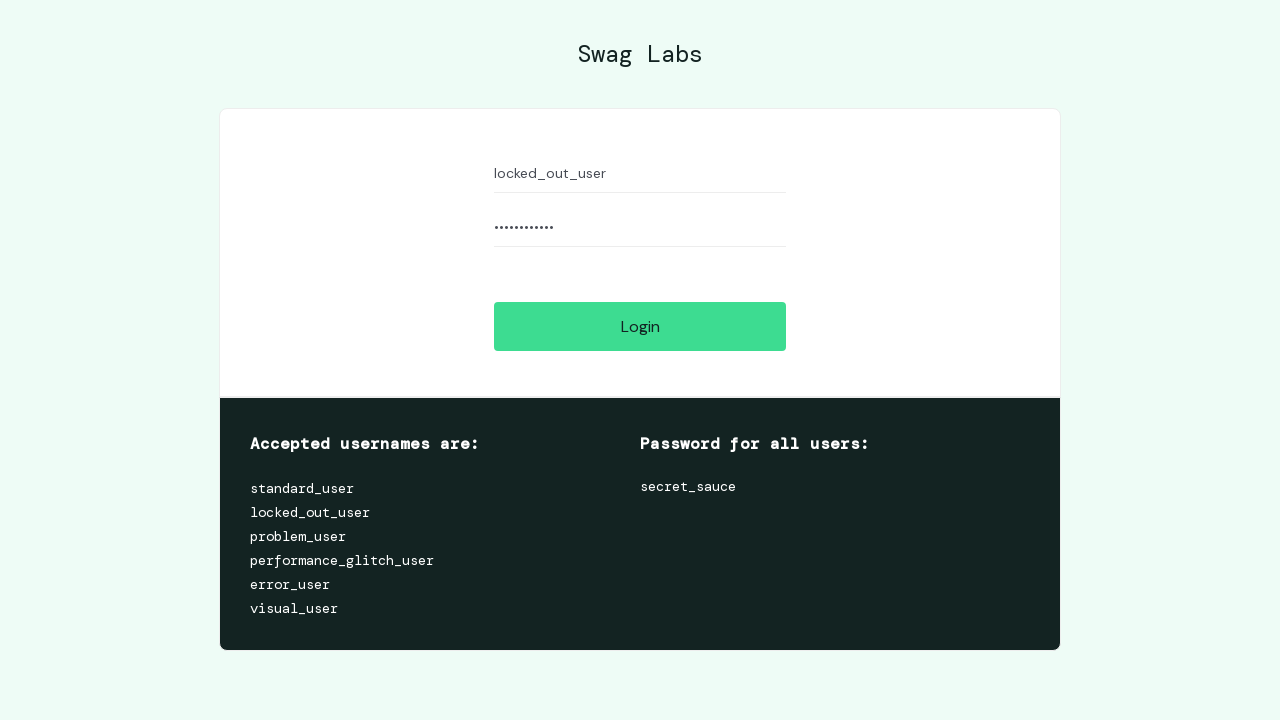

Clicked login button at (640, 326) on xpath=//input[@id='login-button']
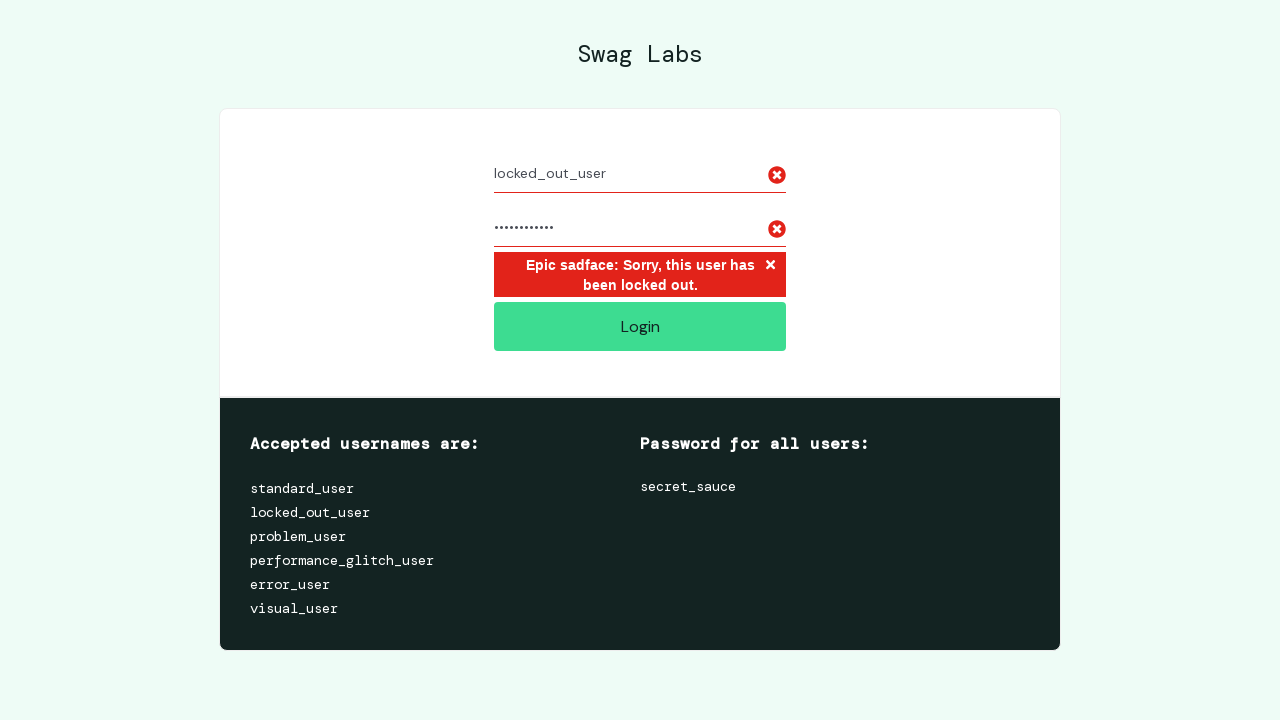

Retrieved error message text
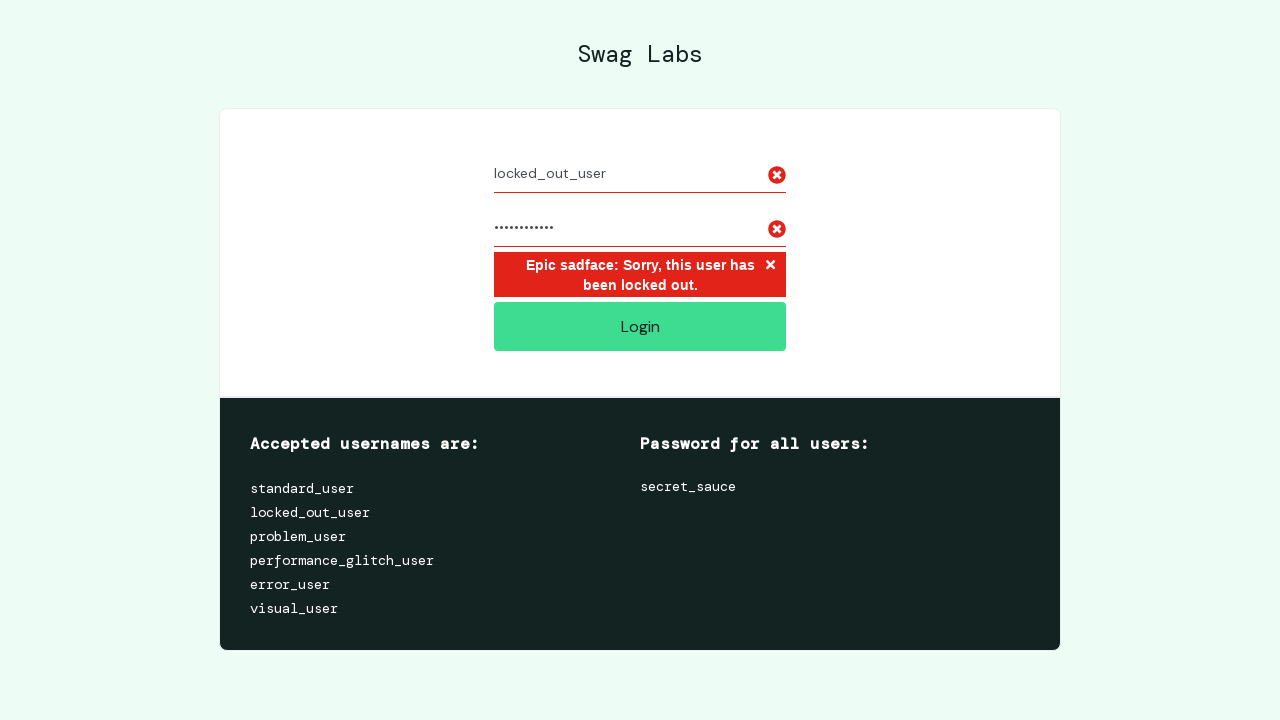

Verified locked out error message is displayed
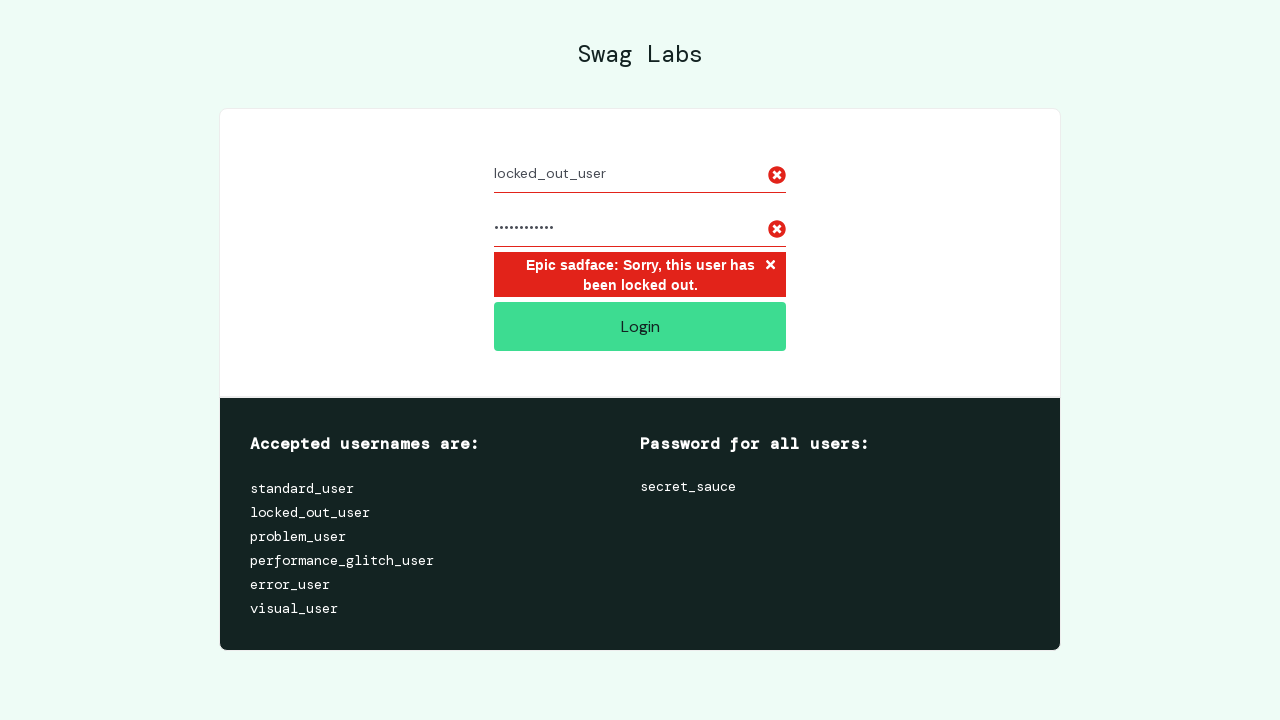

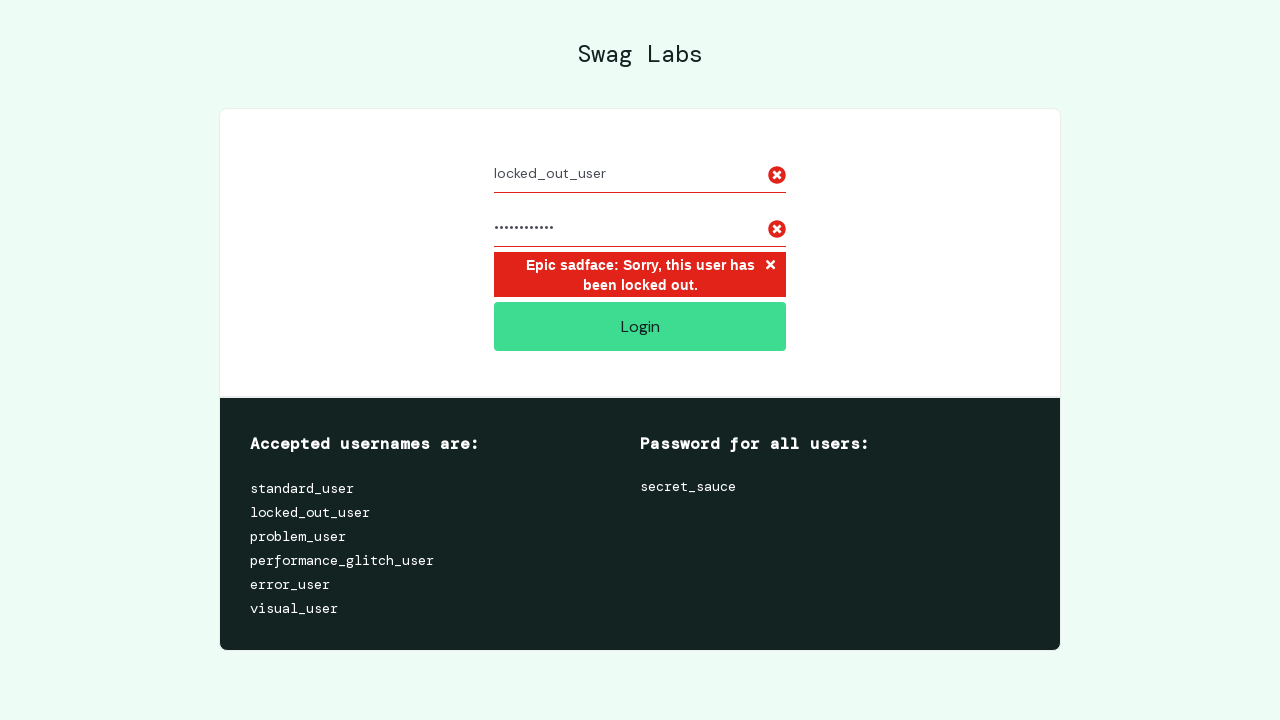